Navigates to a Selenium practice page and manages browser window position

Starting URL: https://vctcpune.com/selenium/practice.html

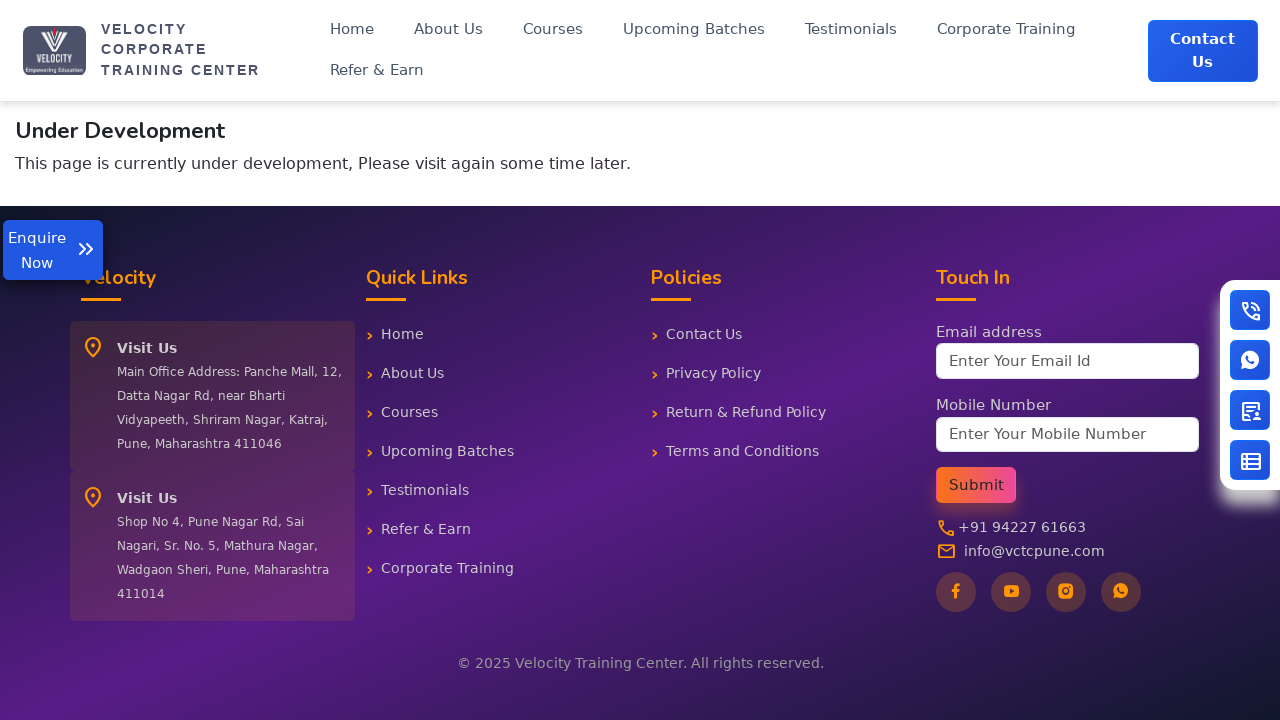

Retrieved current window position using JavaScript evaluation
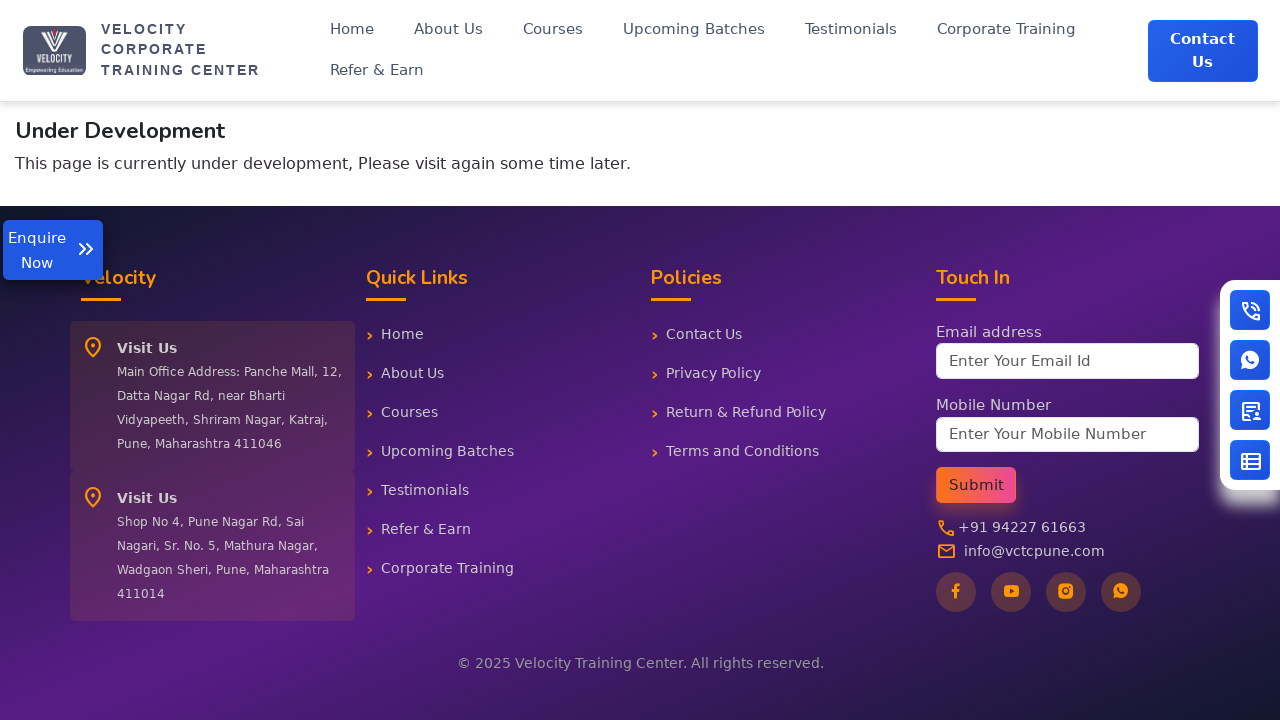

Printed current window position to console
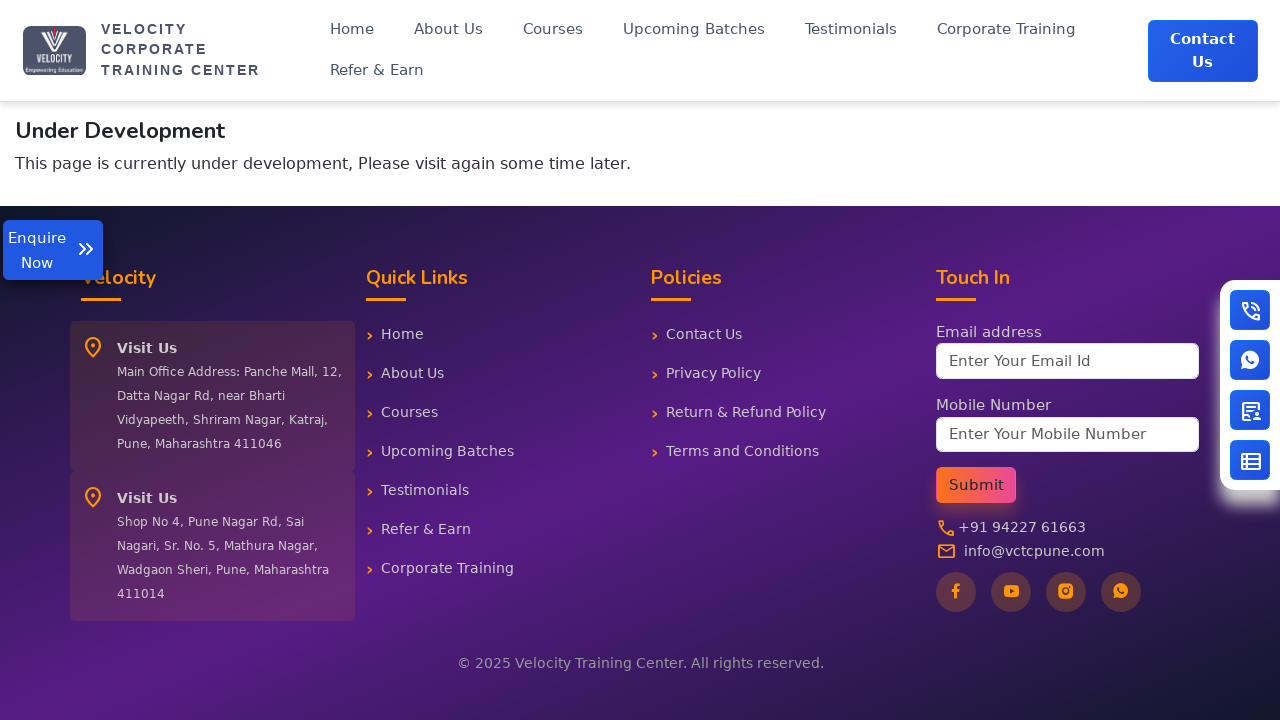

Set viewport size to 1200x800 pixels
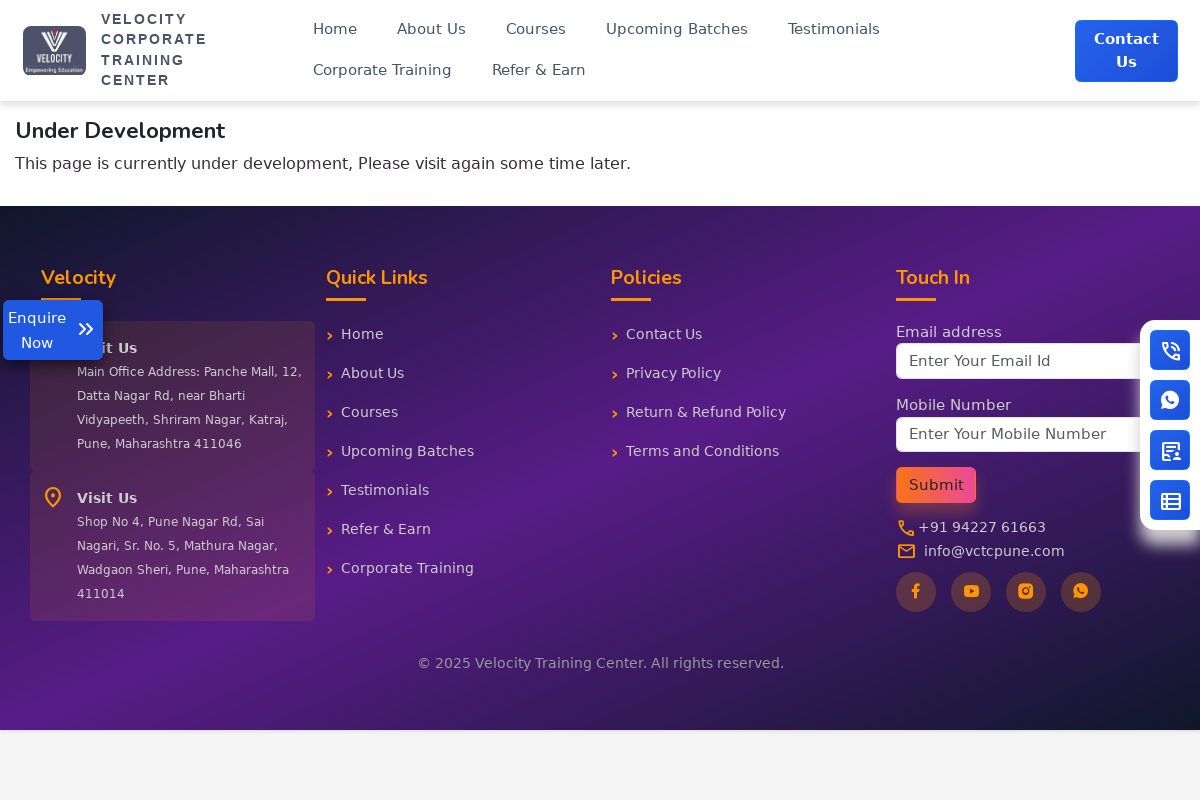

Waited for page to reach networkidle state
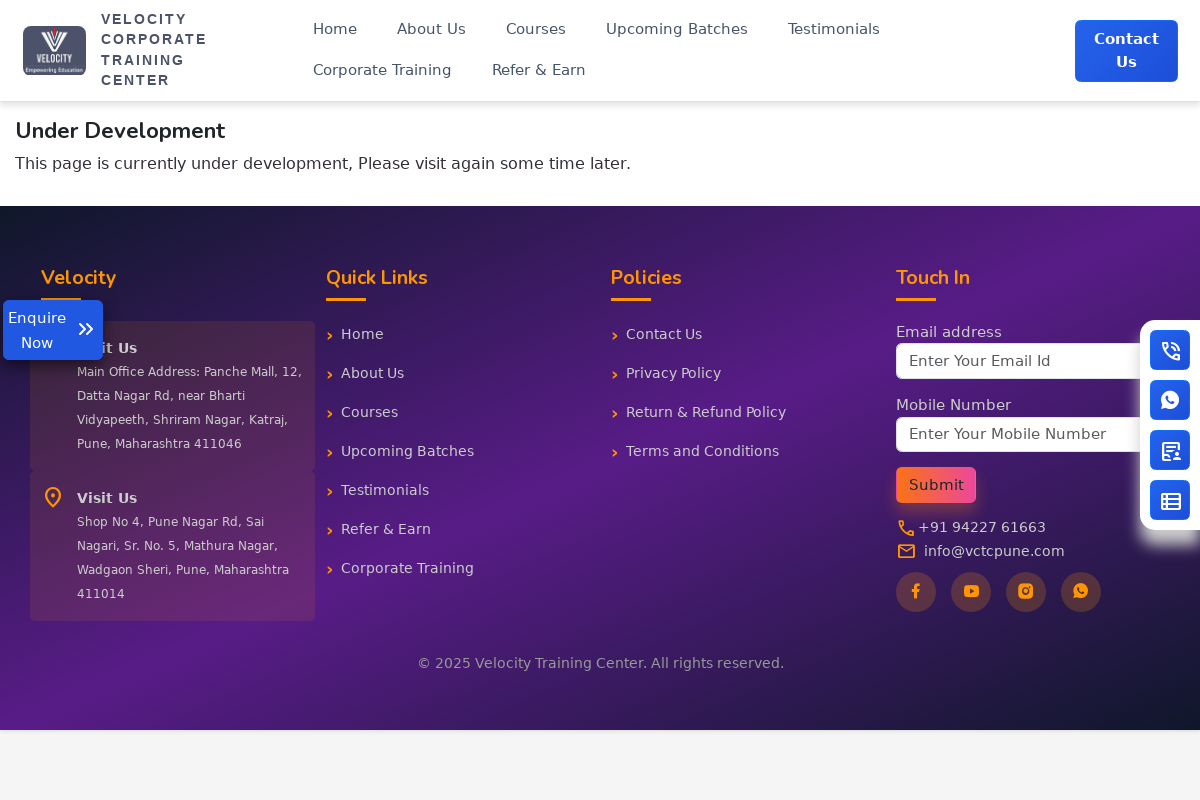

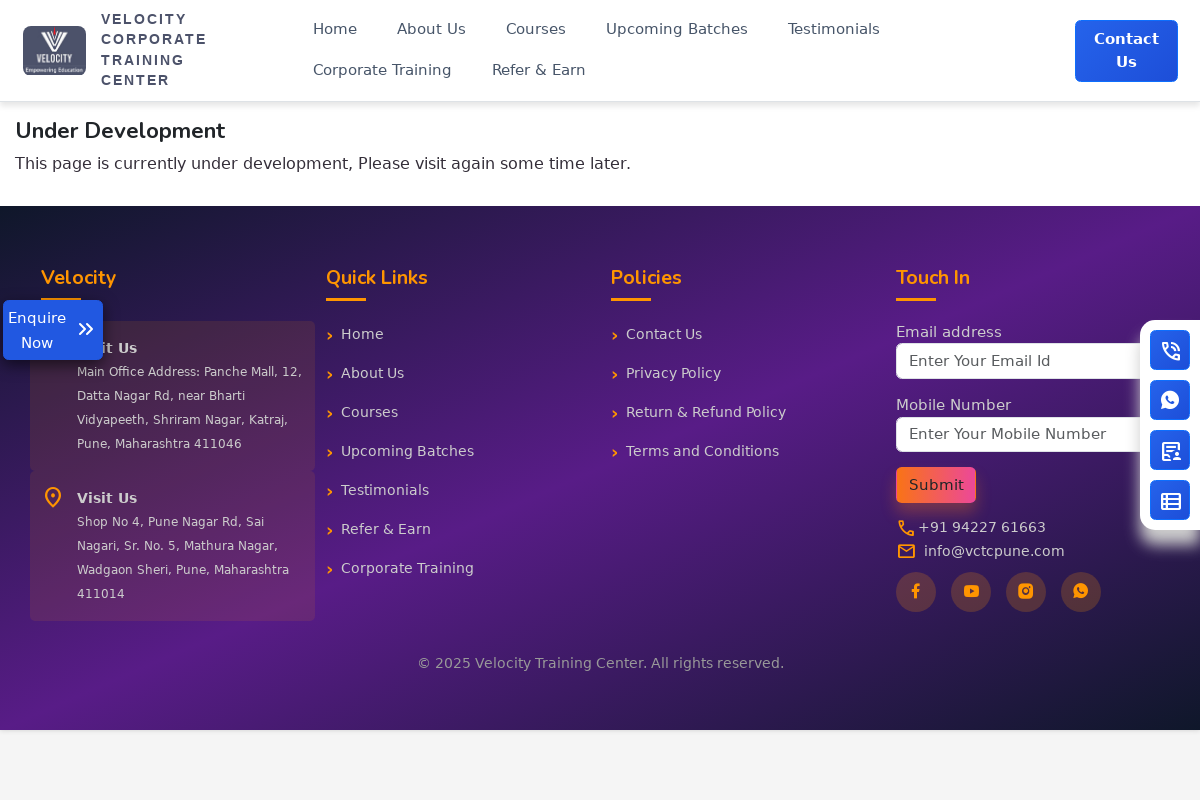